Tests finding a link by calculated text, clicking it, then filling out a multi-field form with personal information (name, last name, city, country) and submitting it.

Starting URL: http://suninjuly.github.io/find_link_text

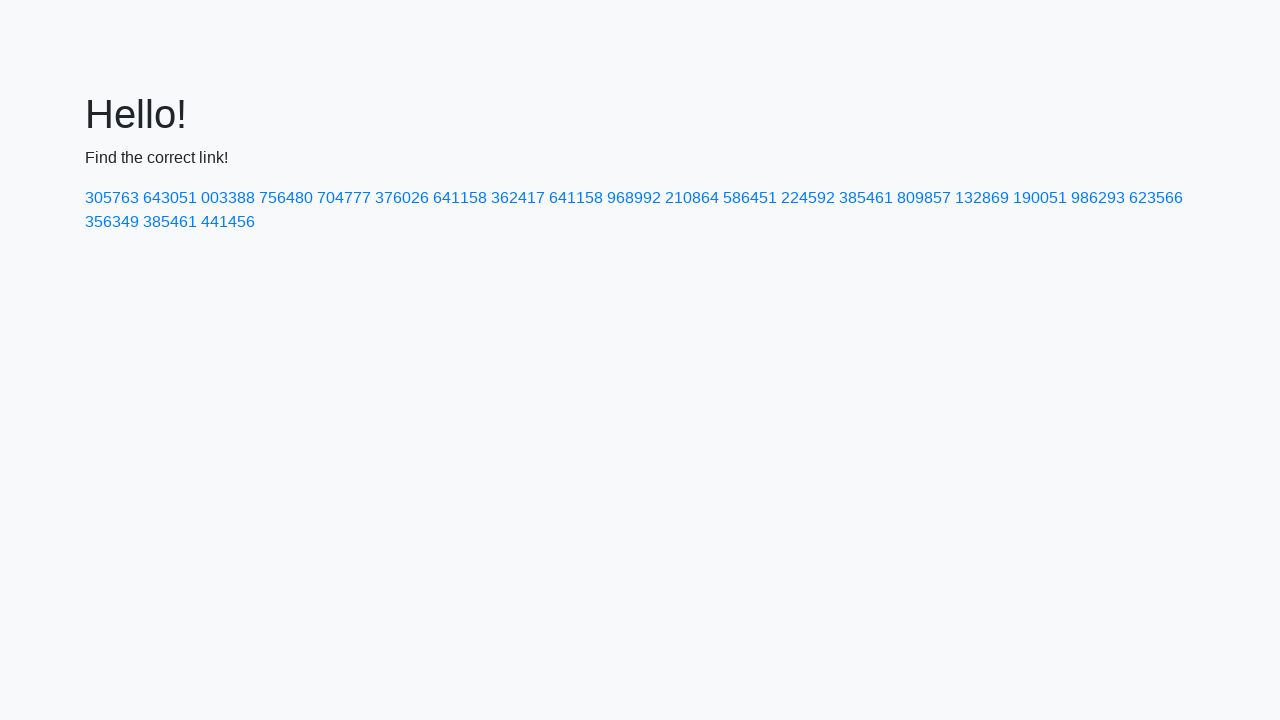

Clicked link with calculated text '224592' at (808, 198) on a:text-is('224592')
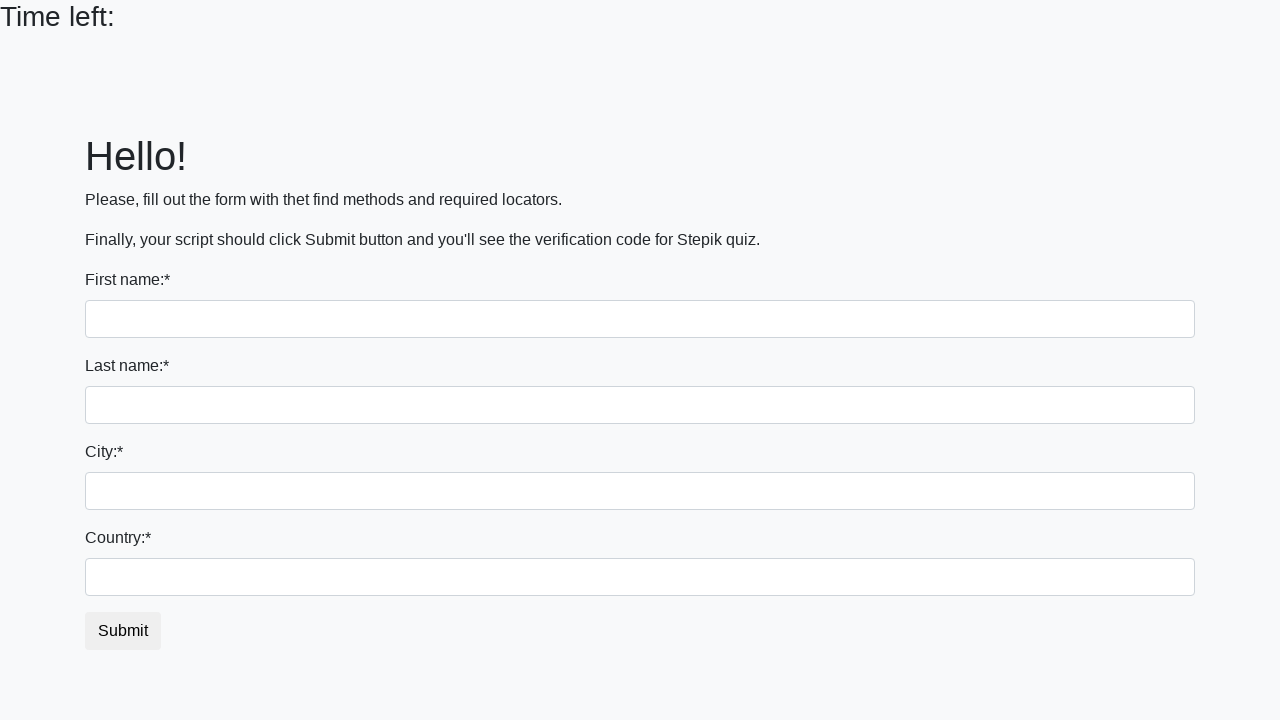

Filled first name field with 'Ivan' on input
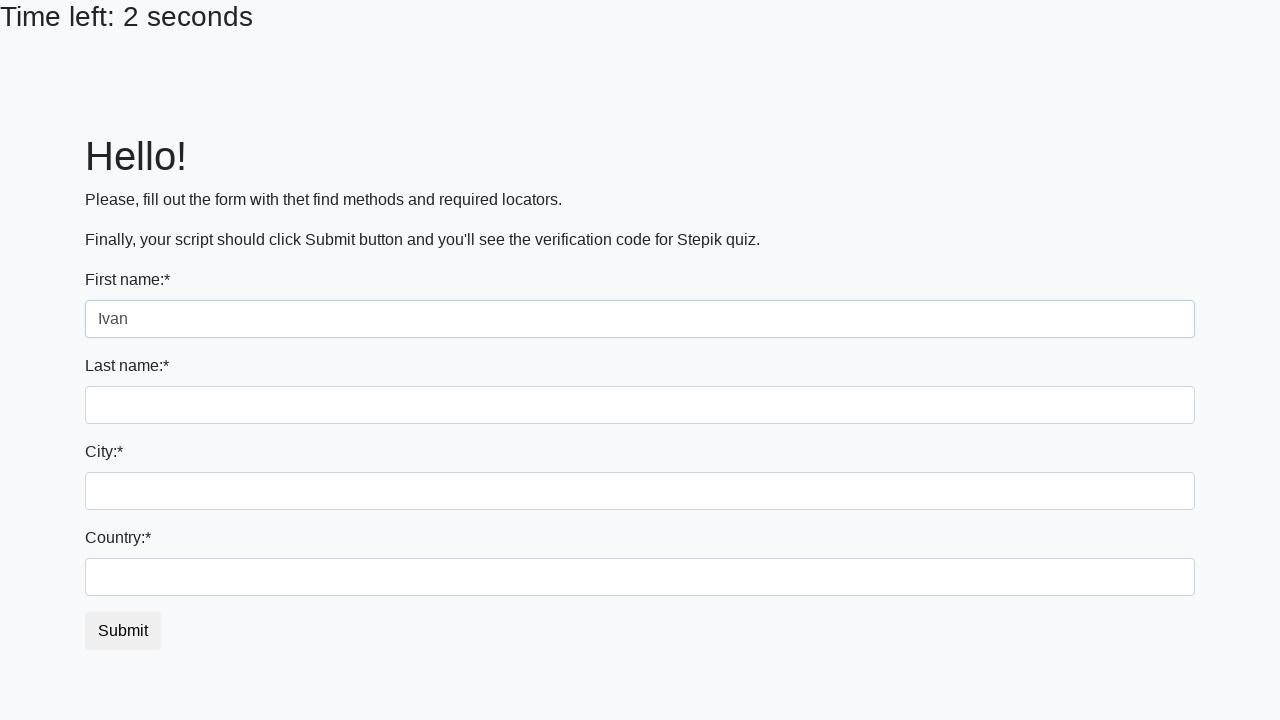

Filled last name field with 'Petrov' on input[name='last_name']
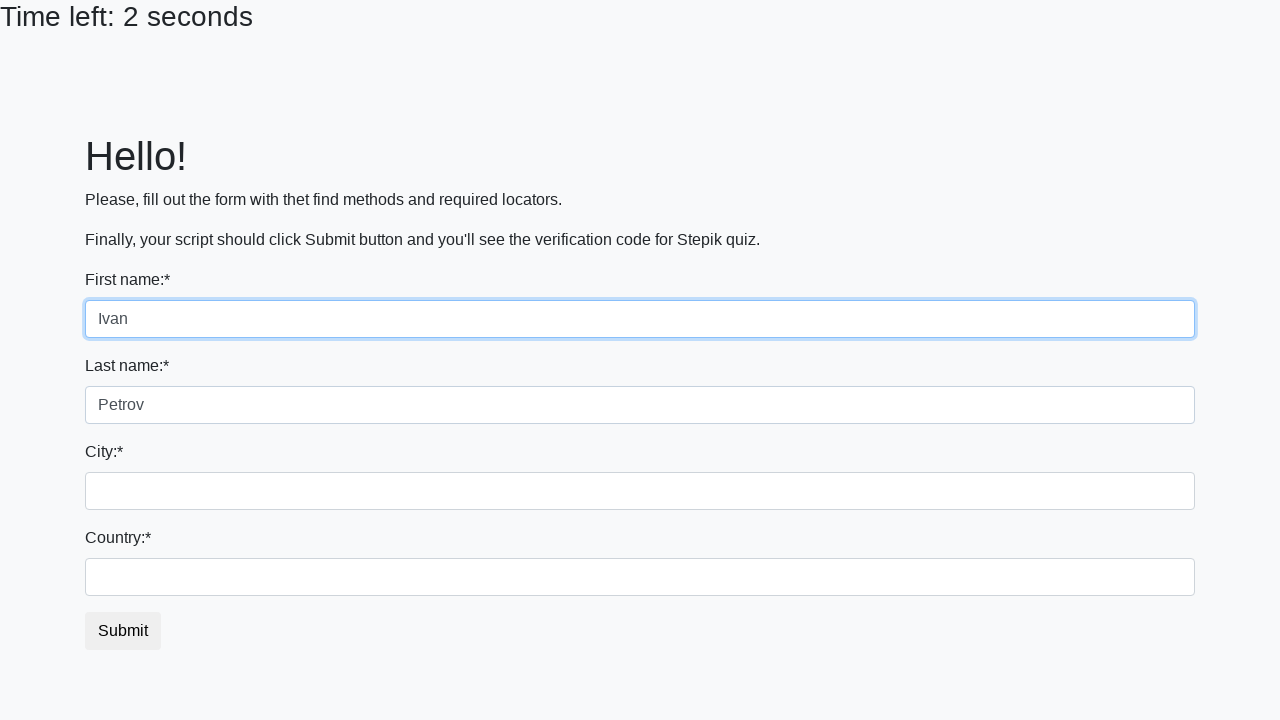

Filled city field with 'Smolensk' on input[name='firstname']
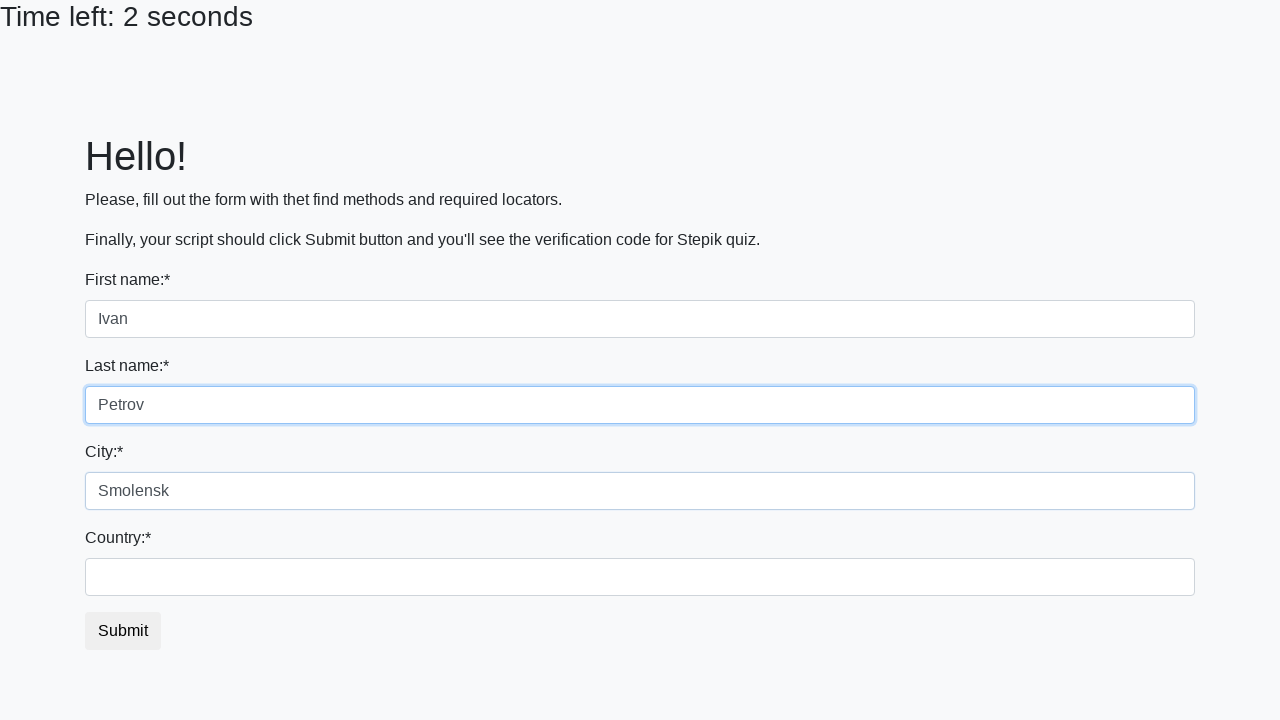

Filled country field with 'Russia' on #country
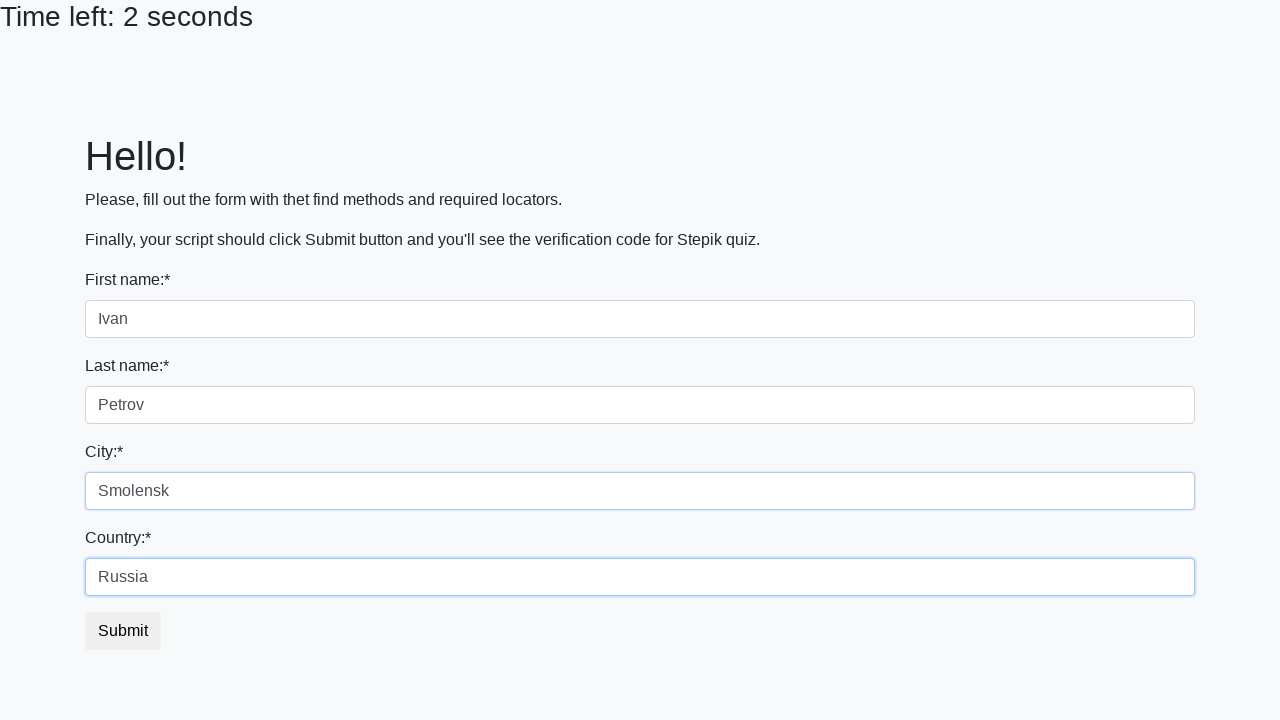

Clicked submit button to complete form at (123, 631) on button.btn
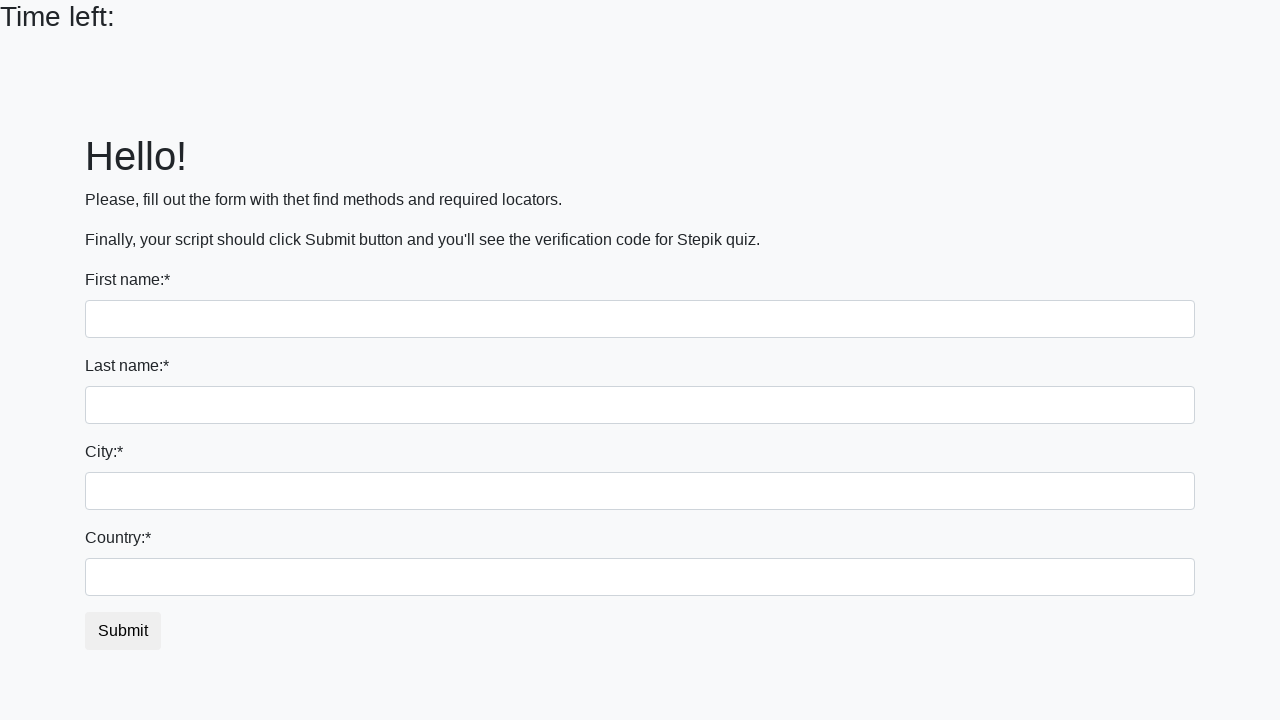

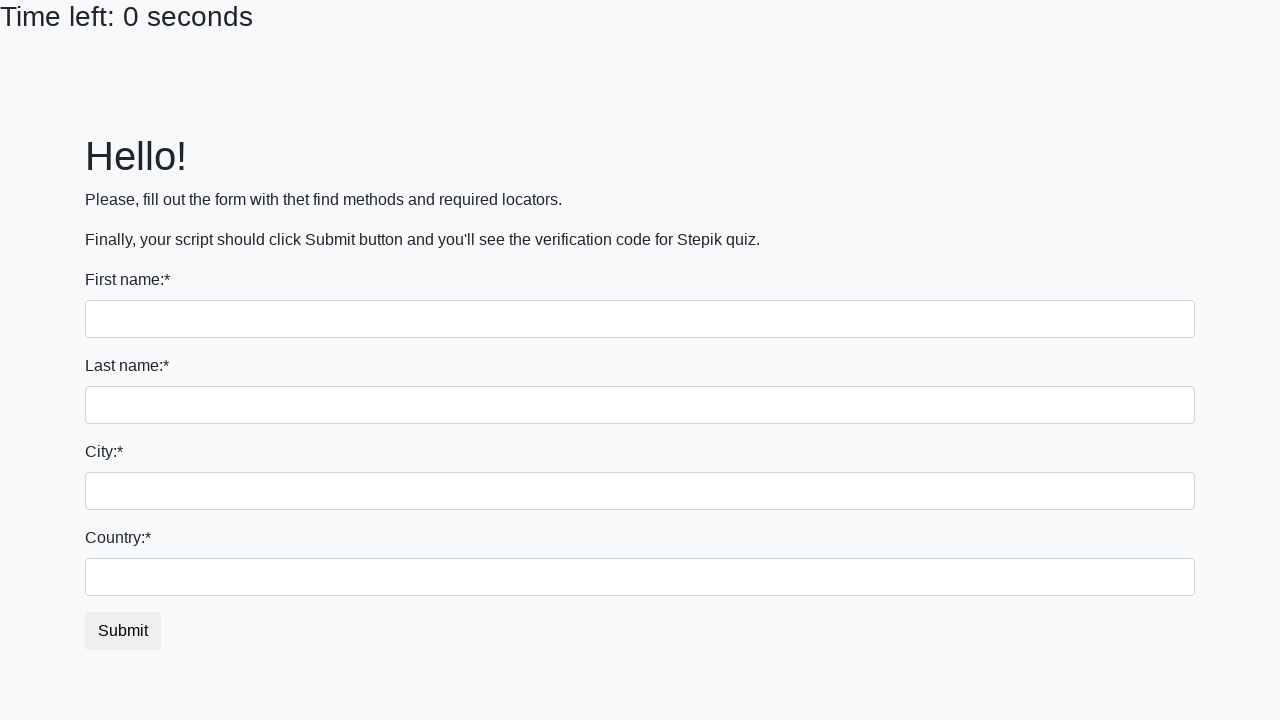